Navigates to Arquillian docs page, clicks on the Extension Performance documentation link, and verifies the page loads correctly

Starting URL: http://arquillian.org/

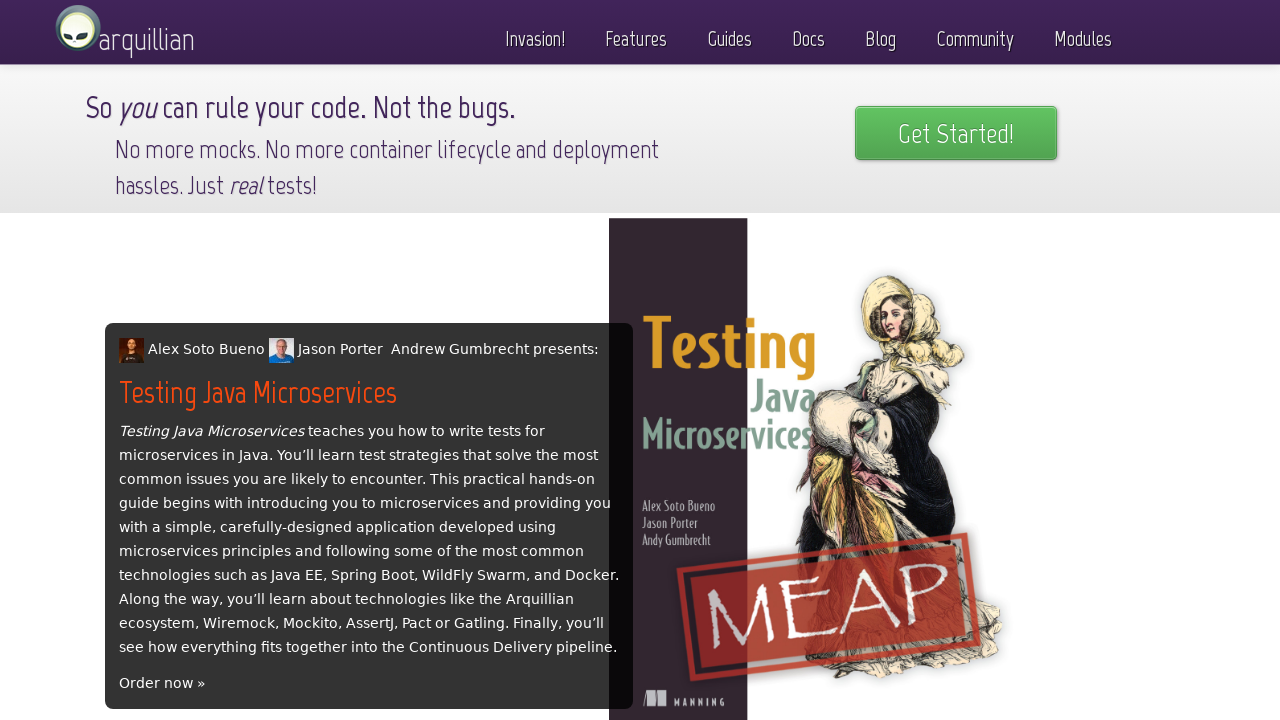

Clicked on Docs tab at (808, 34) on text=Docs
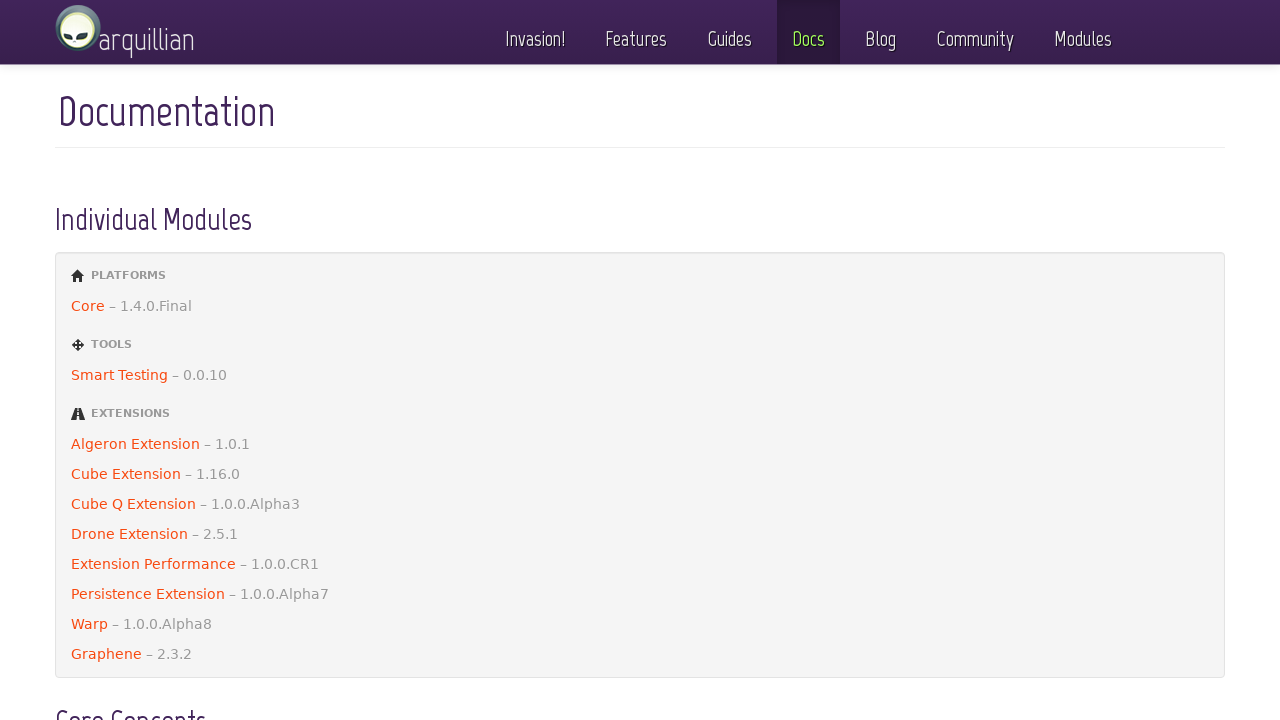

Documentation page loaded
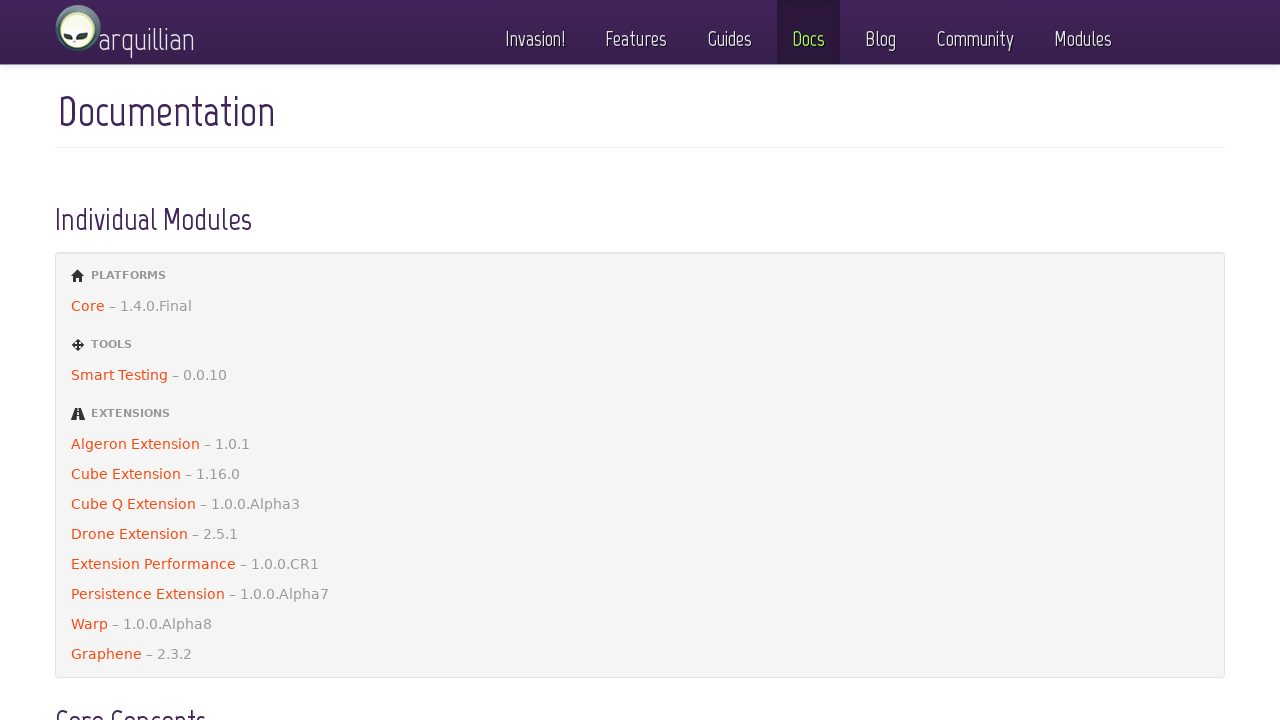

Clicked on Extension Performance documentation link at (640, 564) on a:has-text('Extension Performance')
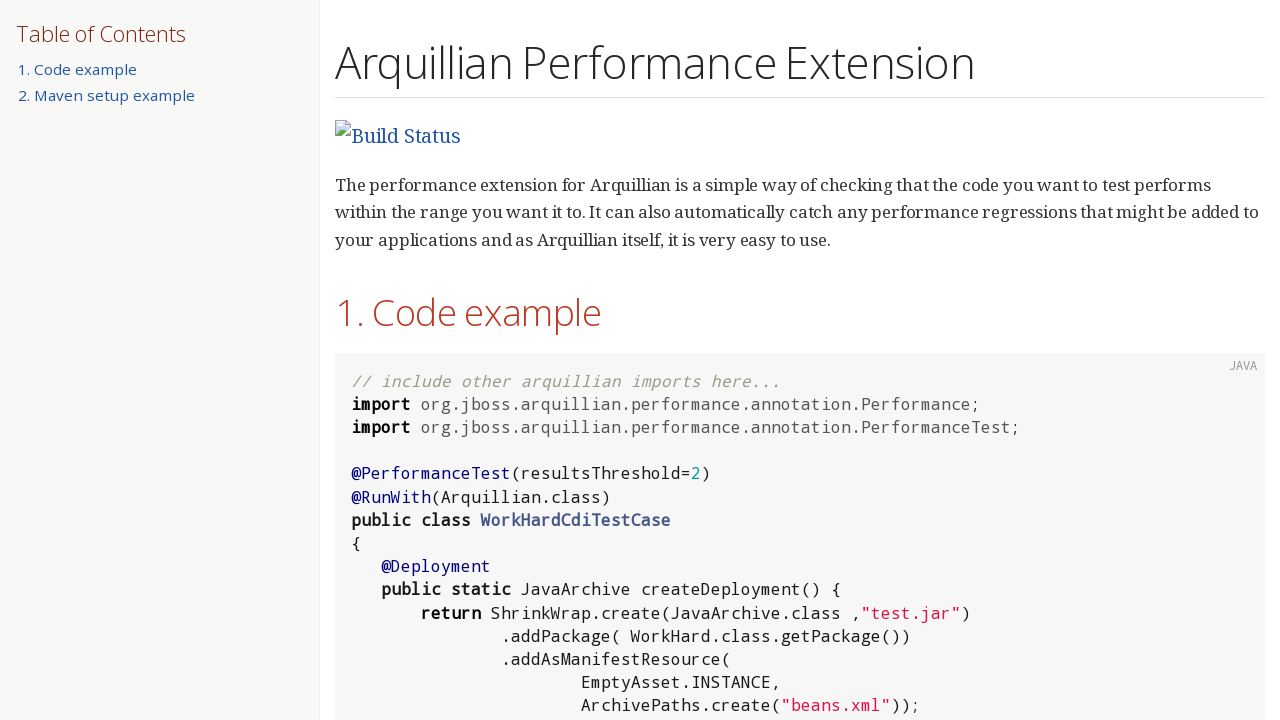

Extension Performance documentation page fully loaded
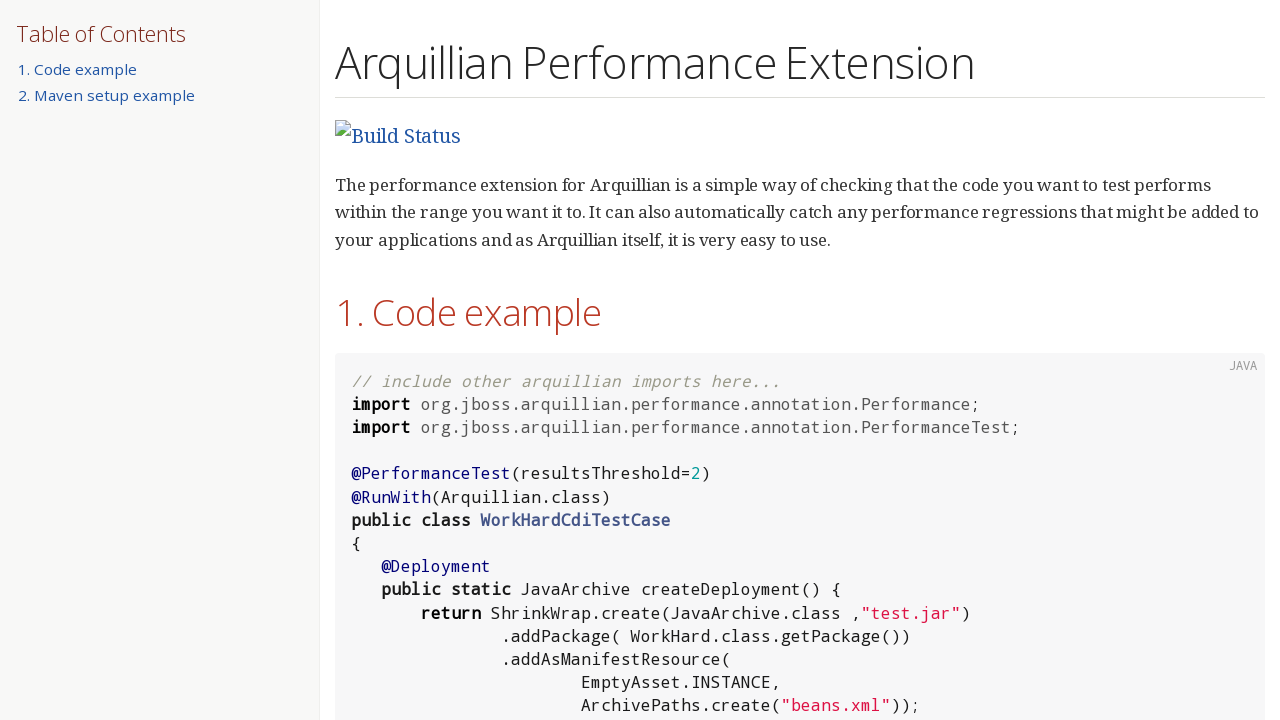

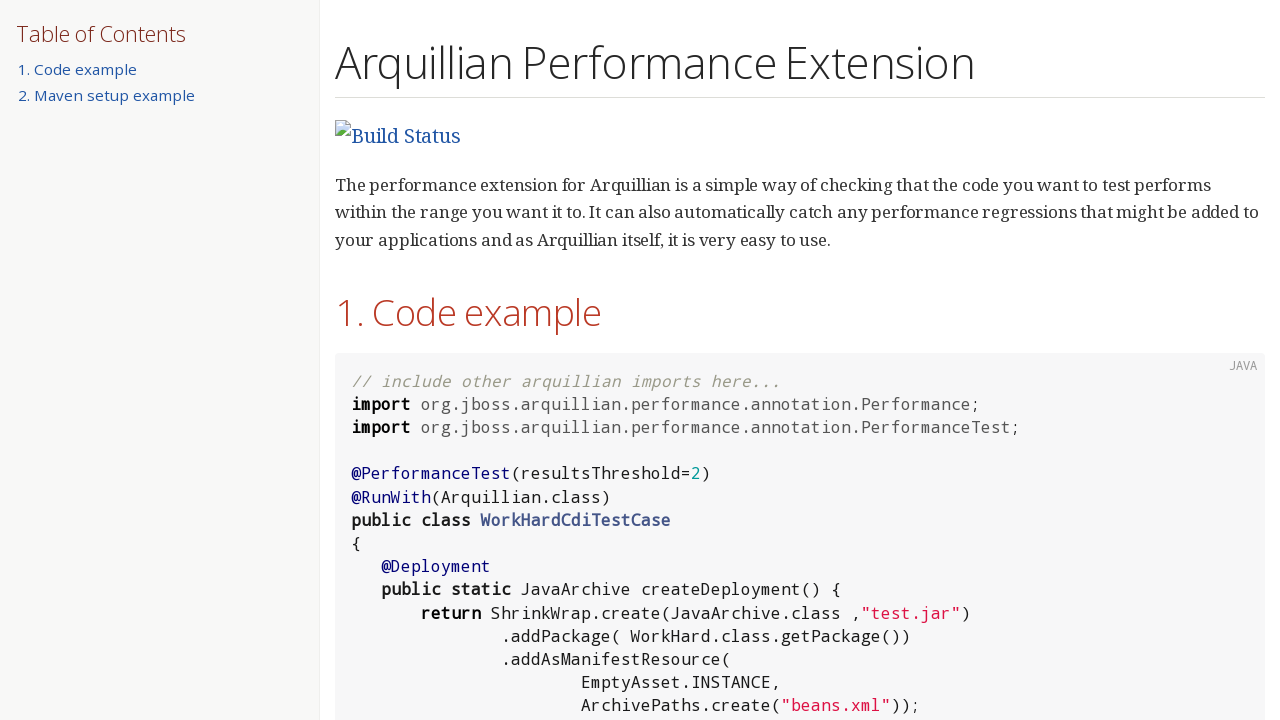